Tests right-click context menu functionality by right-clicking on an element, hovering over the Quit menu item, verifying it's visible and in hover state, clicking it, and accepting the resulting alert.

Starting URL: http://swisnl.github.io/jQuery-contextMenu/demo.html

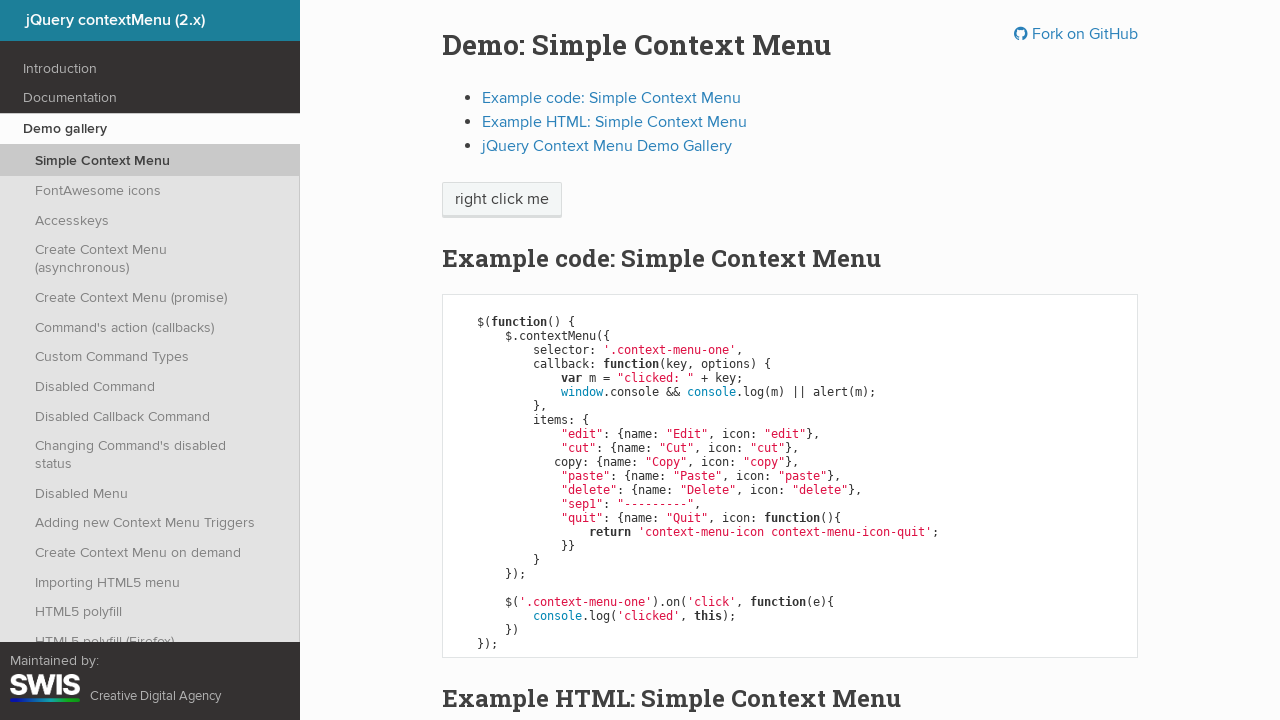

Right-clicked on 'right click me' button to open context menu at (502, 200) on //span[text()='right click me']
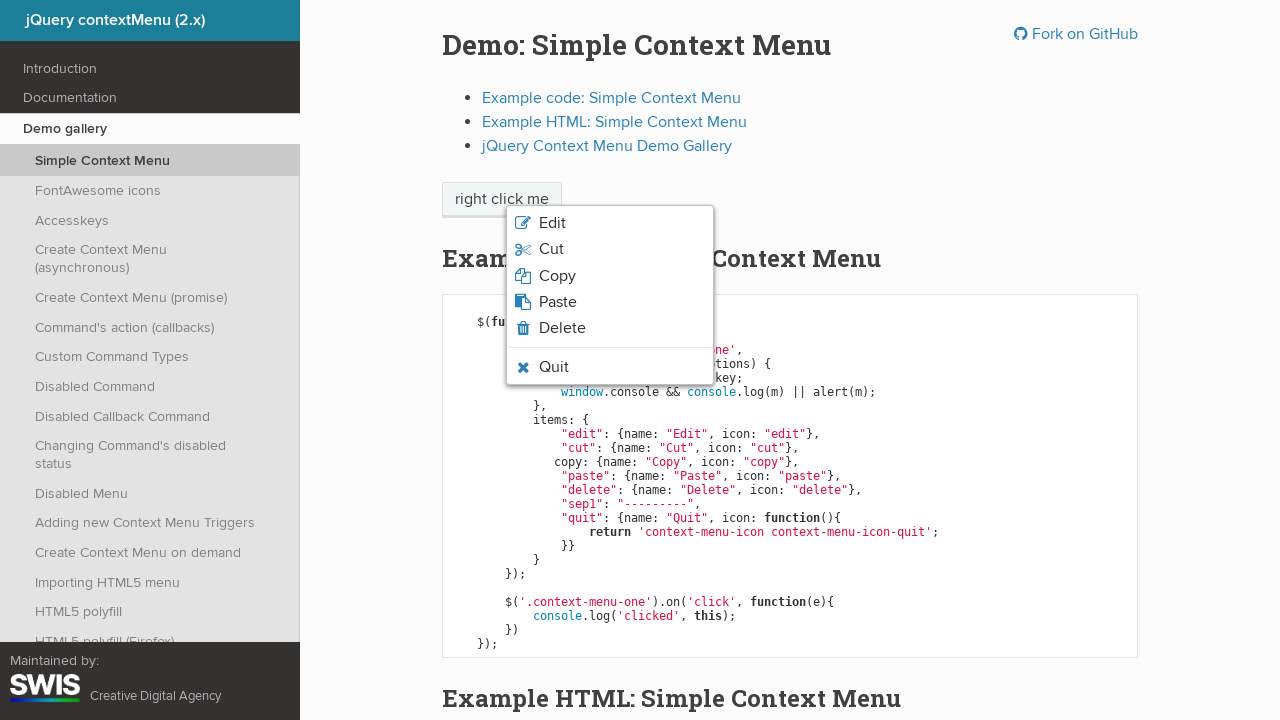

Hovered over Quit menu item at (610, 367) on xpath=//li[contains(@class,'context-menu-icon-quit')]
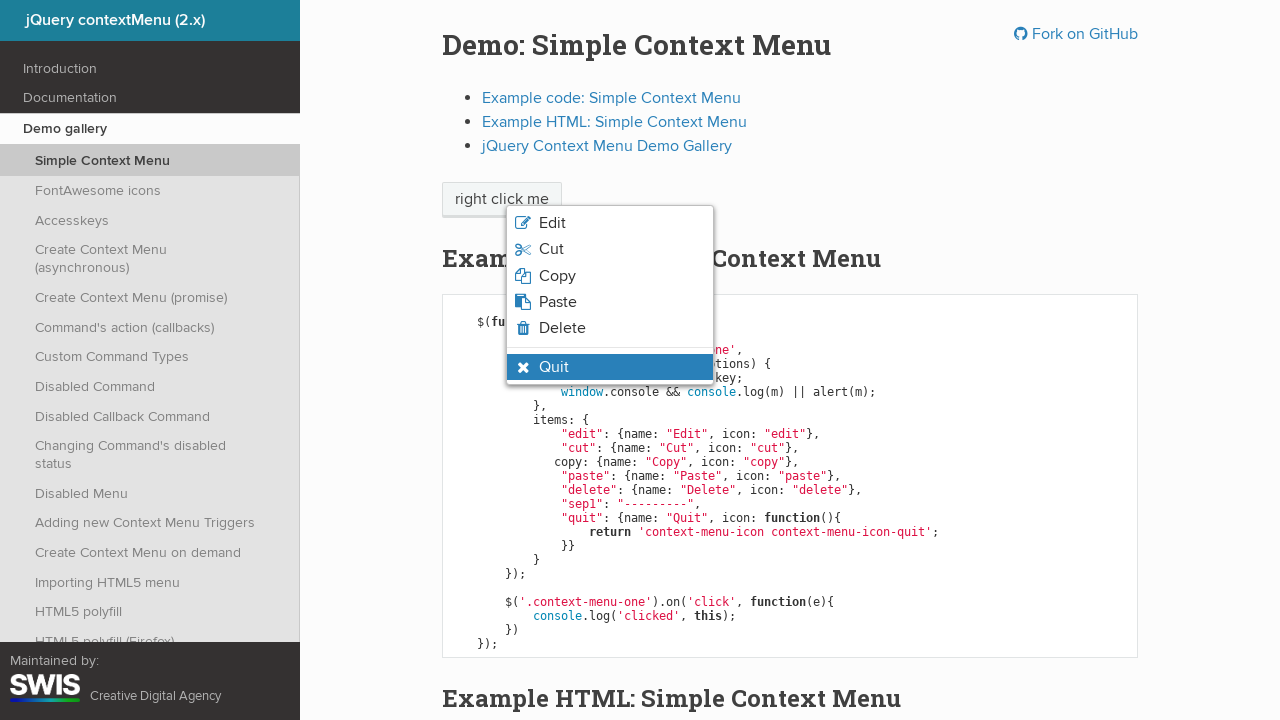

Verified Quit menu item is visible and in hover state
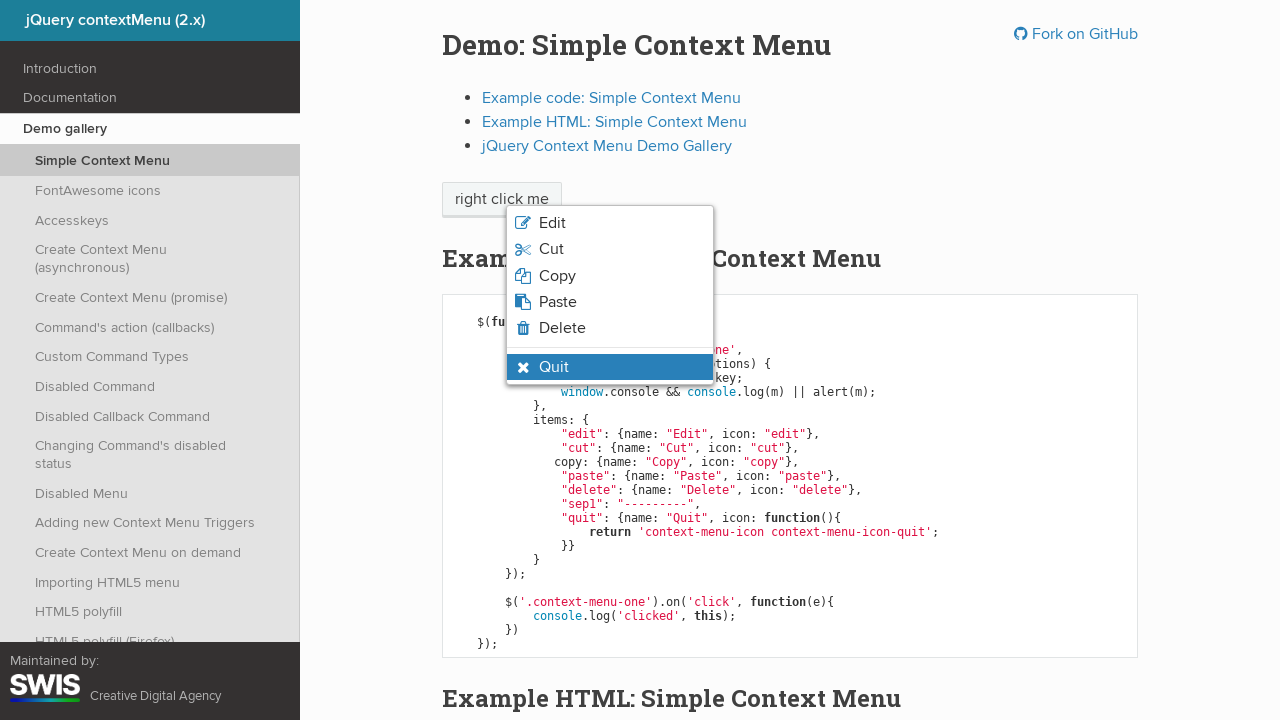

Clicked on Quit menu item at (610, 367) on xpath=//li[contains(@class,'context-menu-icon-quit') and contains(@class,'contex
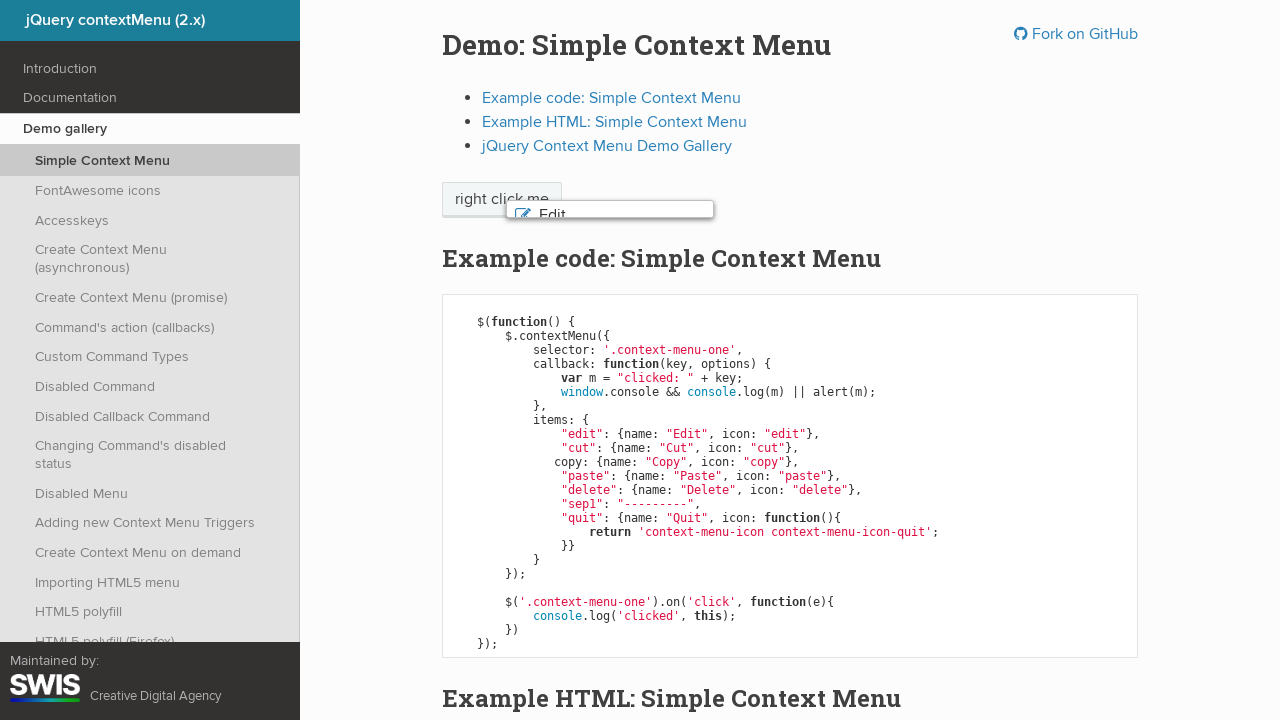

Alert dialog accepted
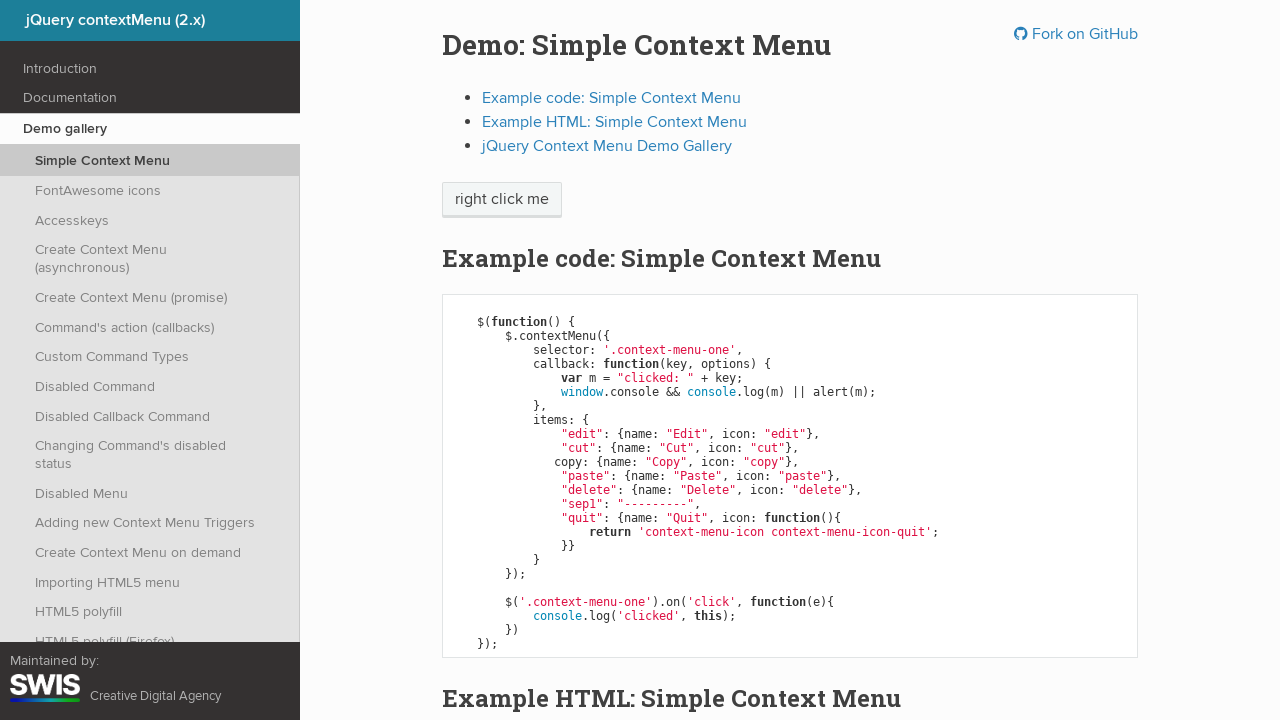

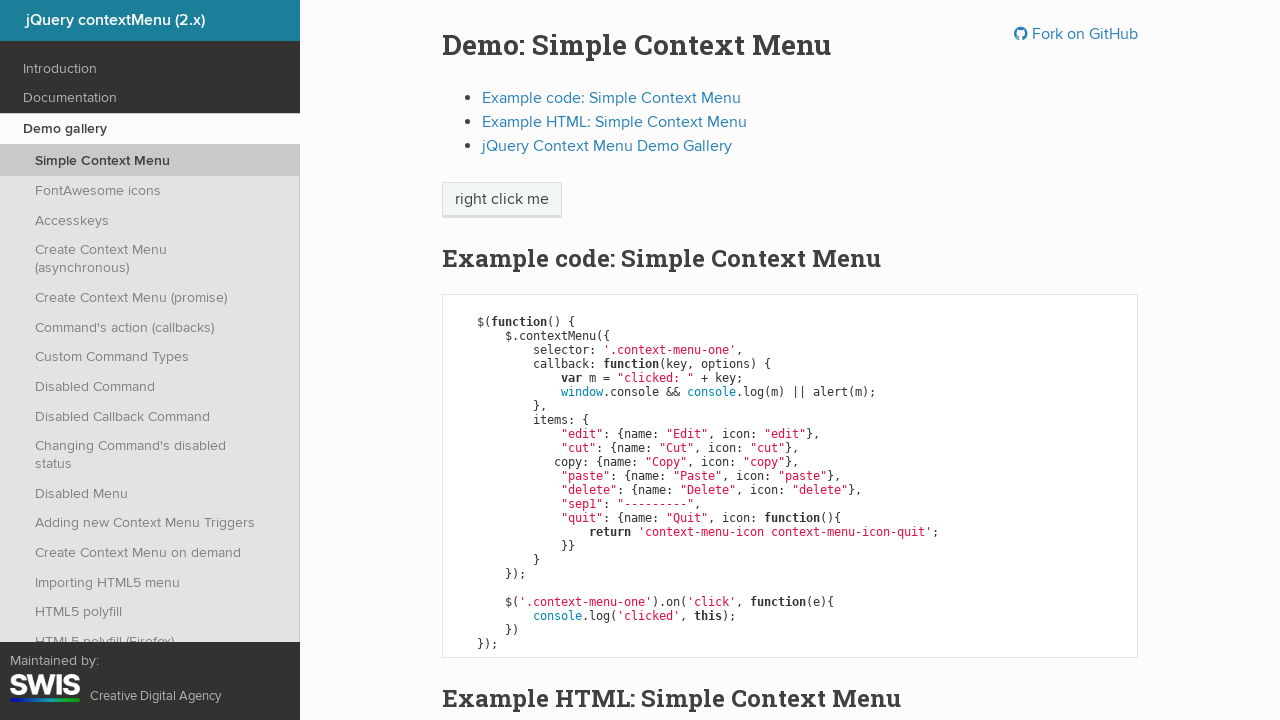